Tests static dropdown selection by selecting a currency option from the dropdown menu

Starting URL: https://rahulshettyacademy.com/dropdownsPractise/

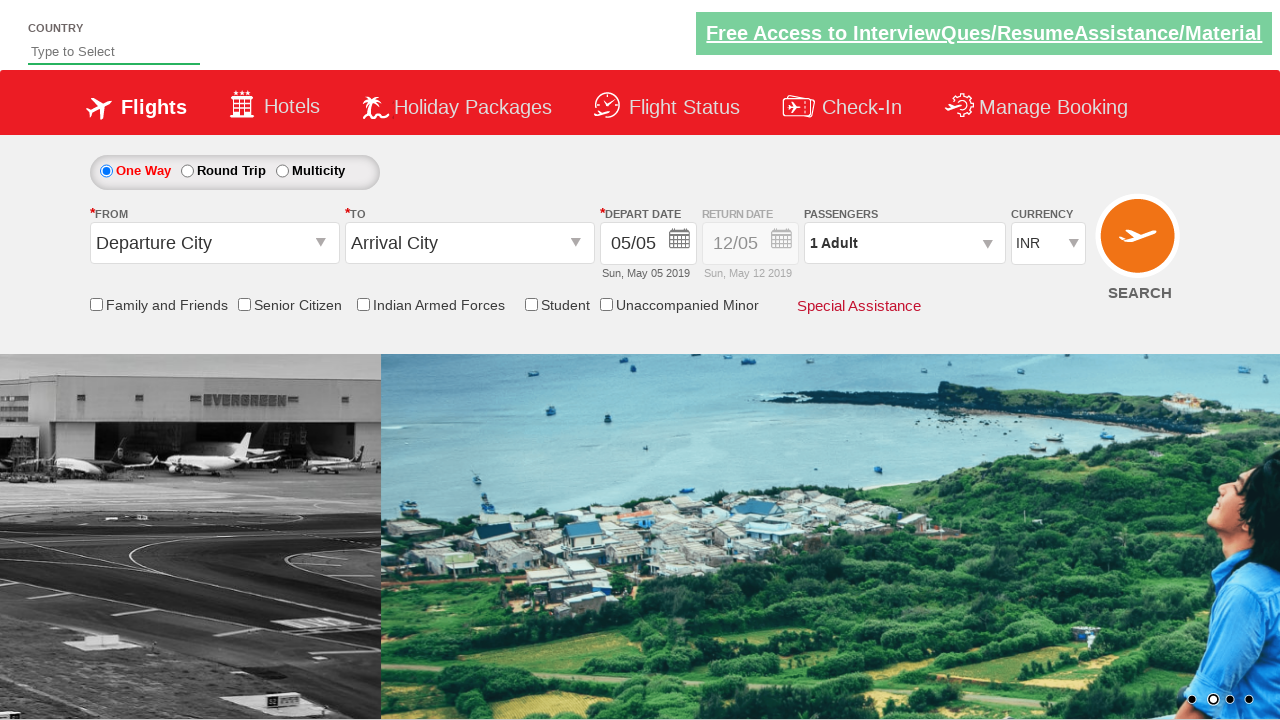

Located currency dropdown element
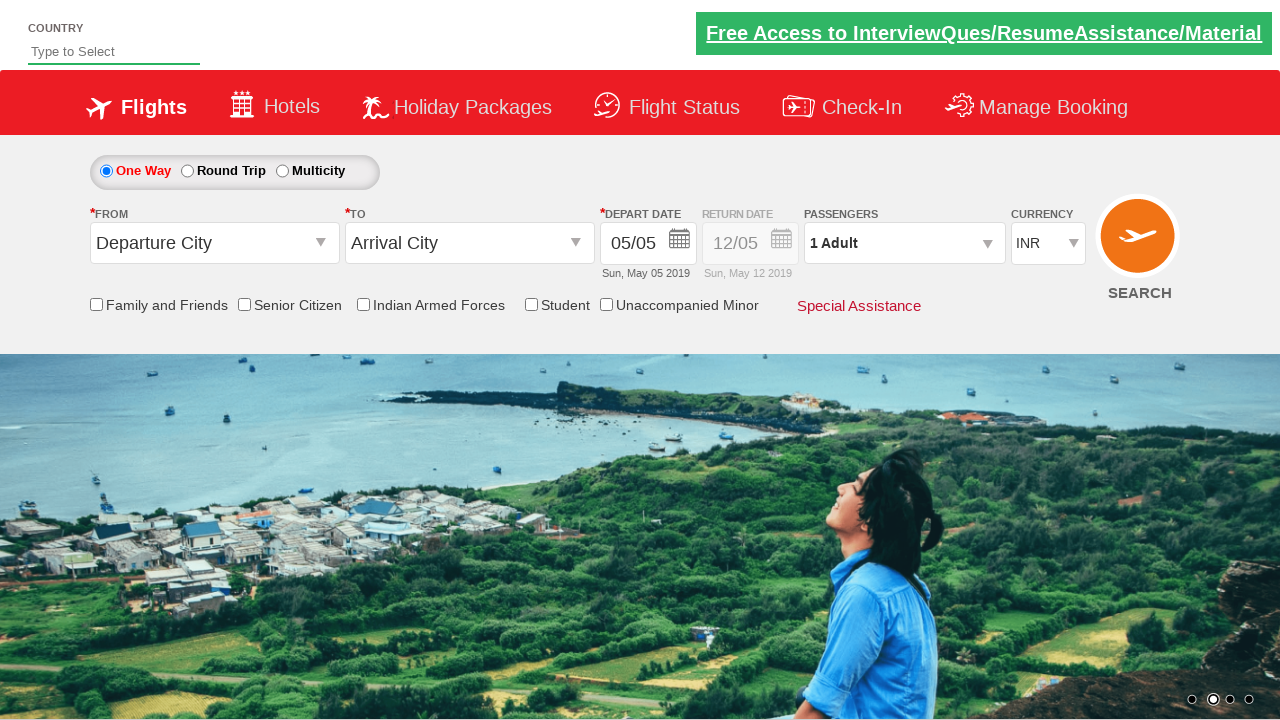

Selected currency option at index 2 from dropdown menu on #ctl00_mainContent_DropDownListCurrency
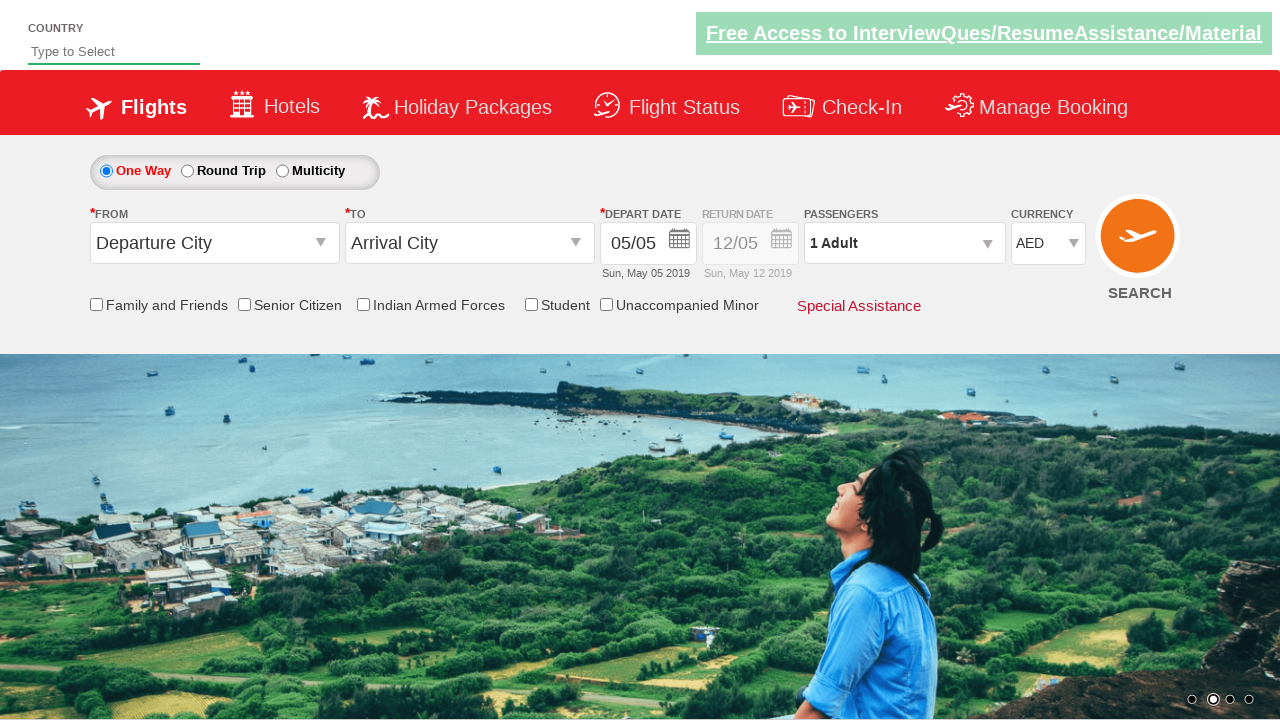

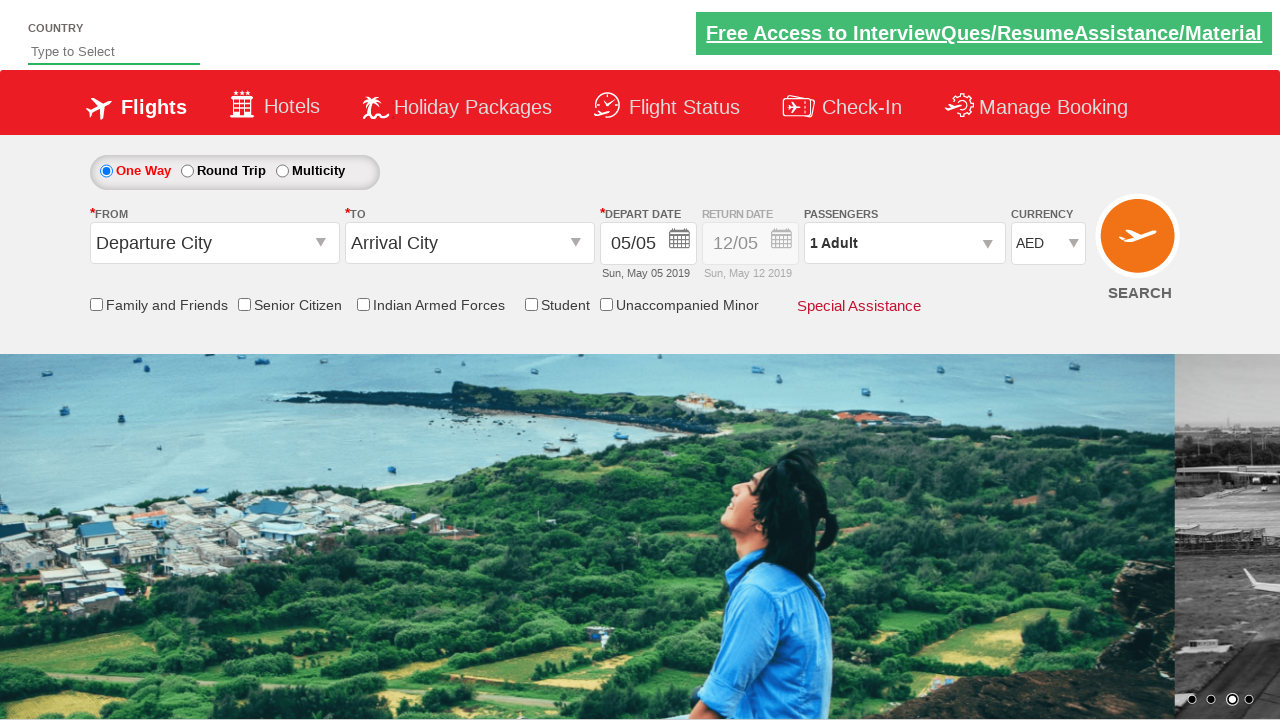